Tests checkbox functionality by clicking a checkbox and verifying it becomes selected

Starting URL: https://formy-project.herokuapp.com/checkbox

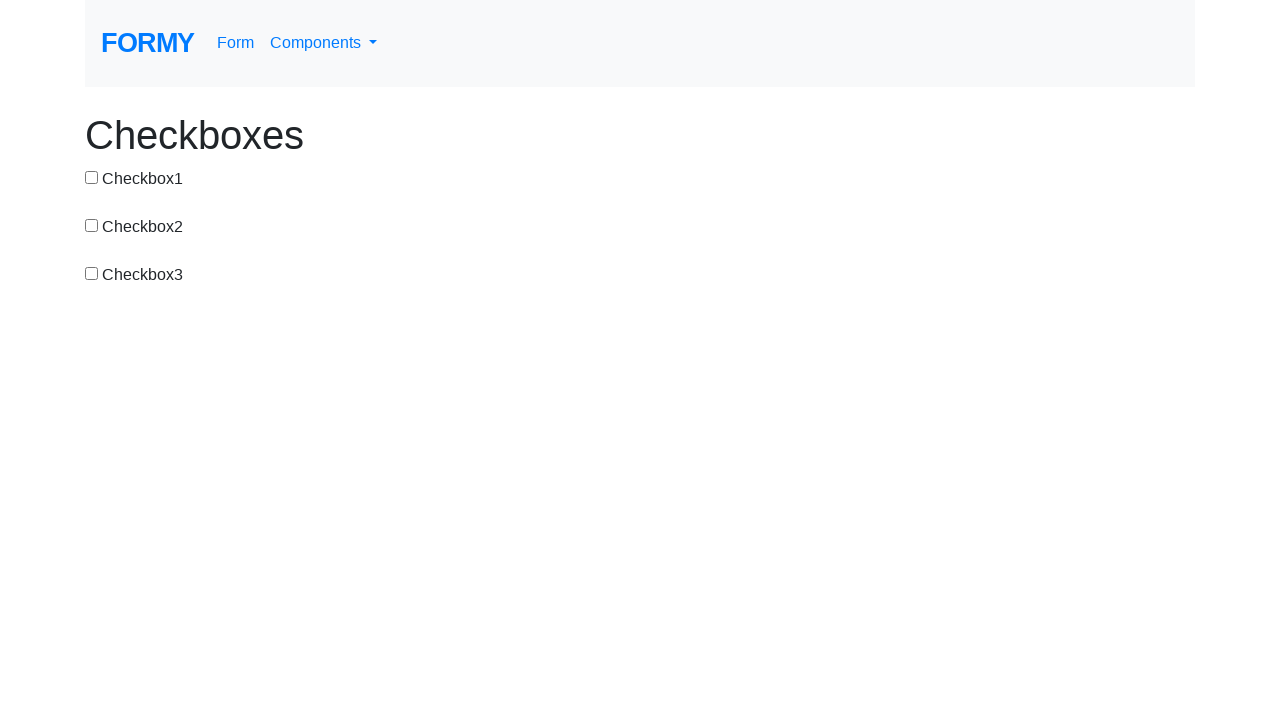

Clicked checkbox with id 'checkbox-1' at (92, 177) on #checkbox-1
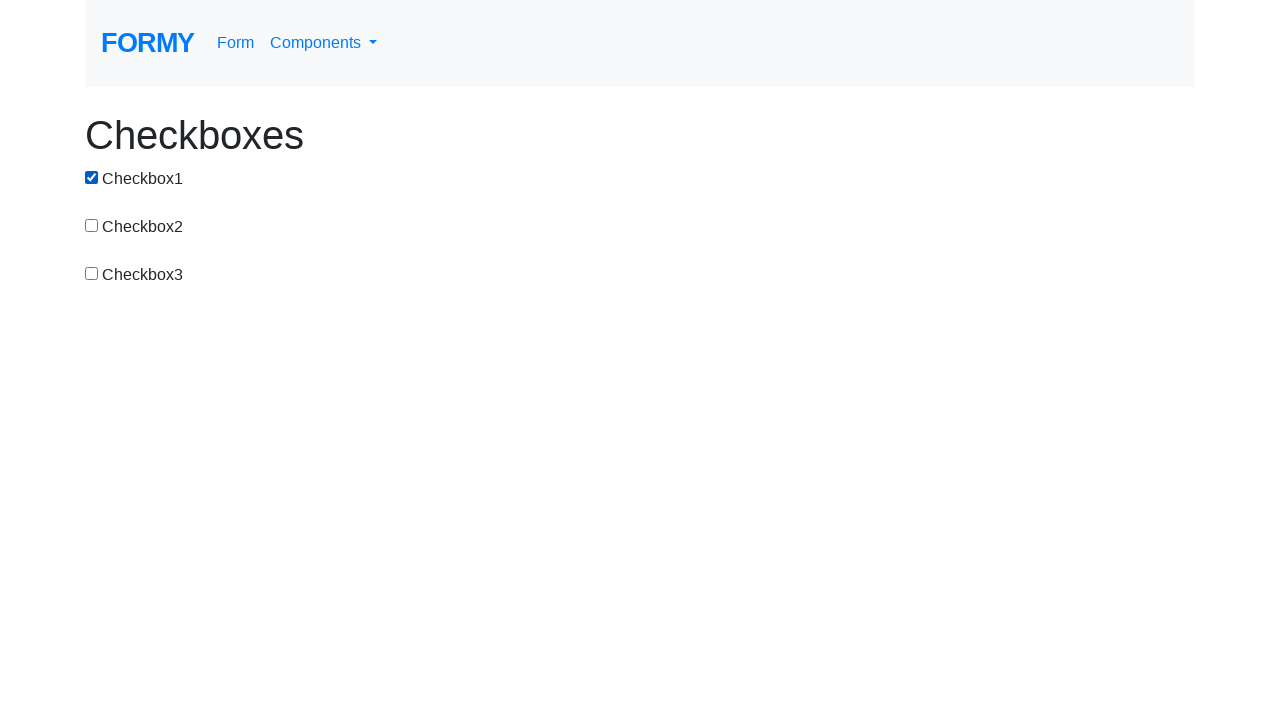

Located the first input element (checkbox)
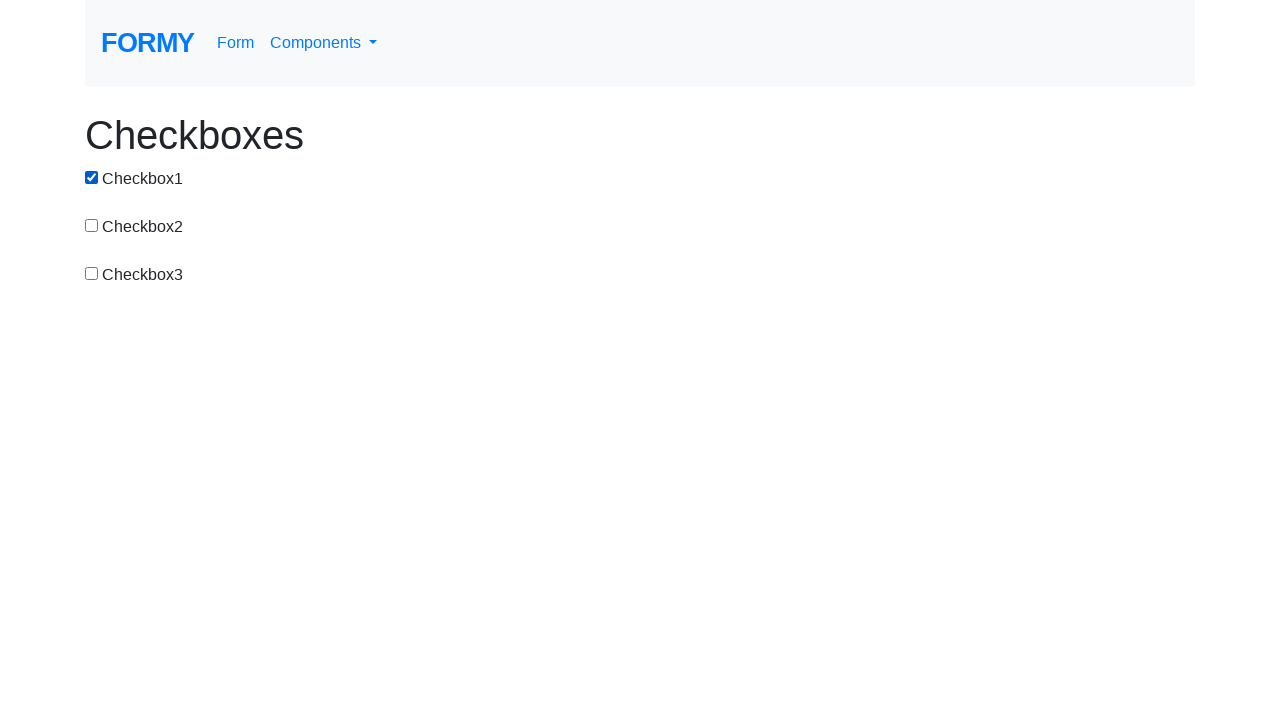

Verified that the checkbox is selected
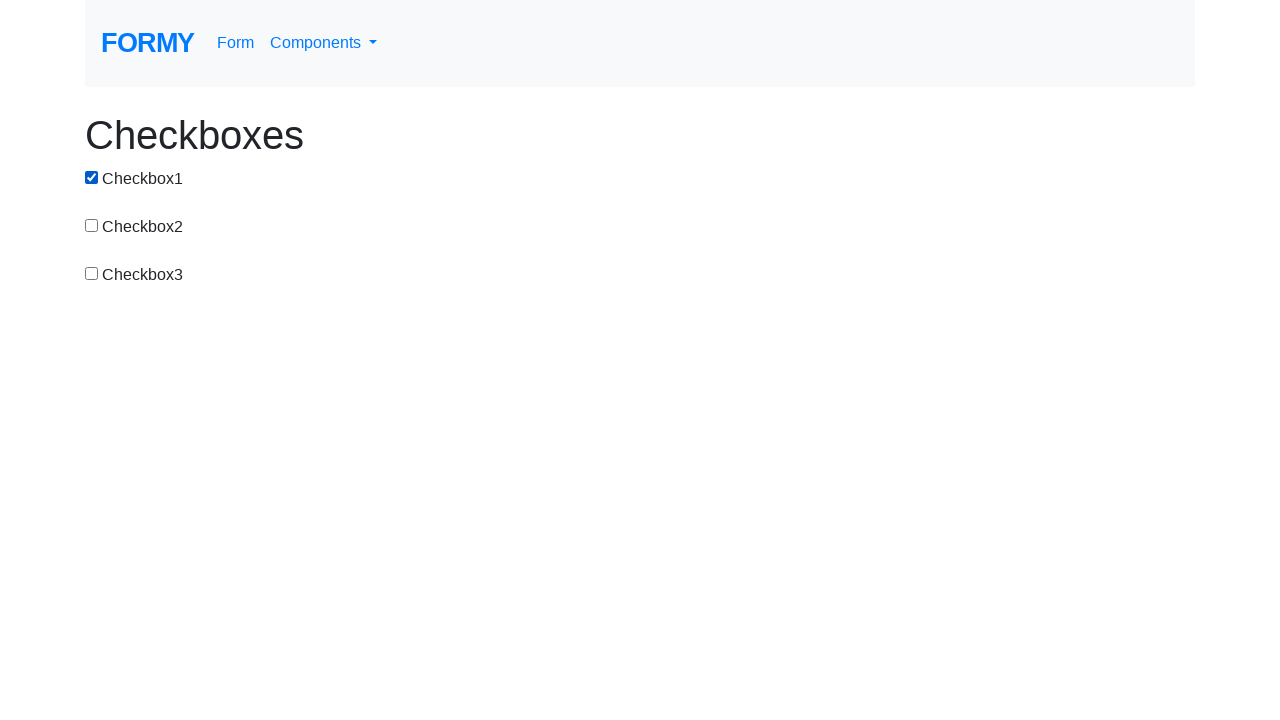

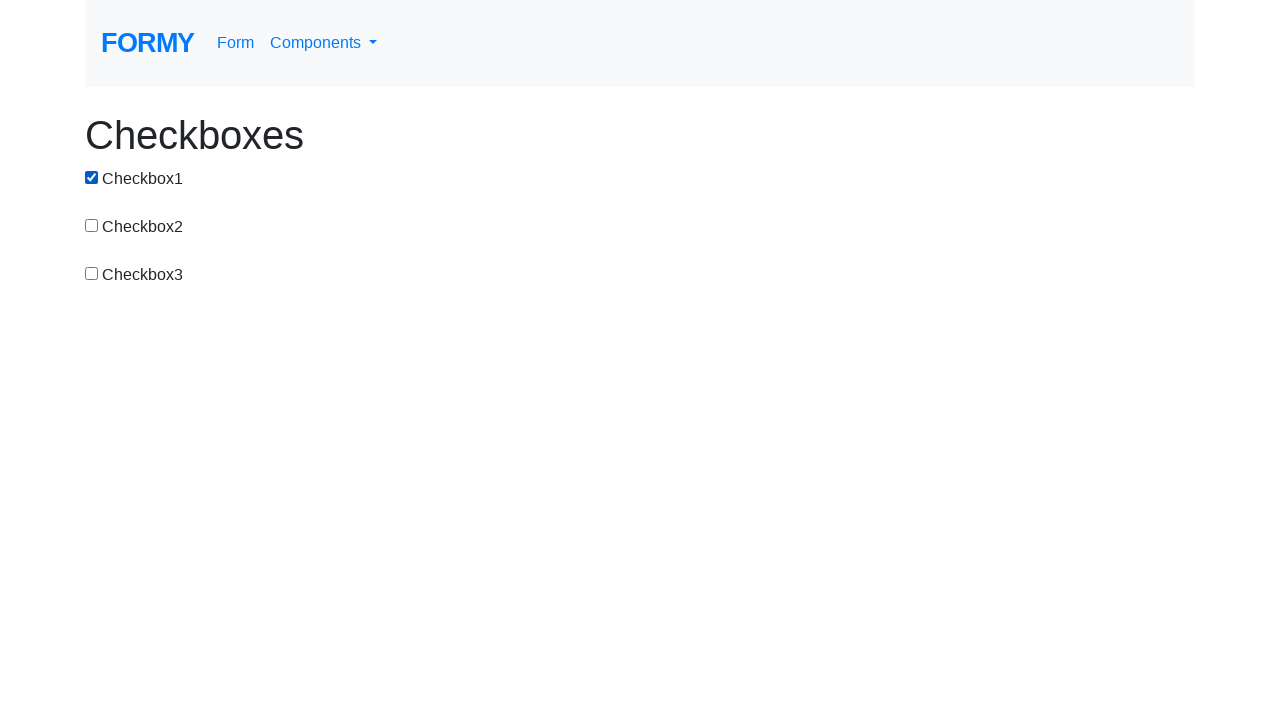